Tests JavaScript alert handling by clicking a button that triggers an alert and then accepting the alert dialog

Starting URL: http://www.tizag.com/javascriptT/javascriptalert.php

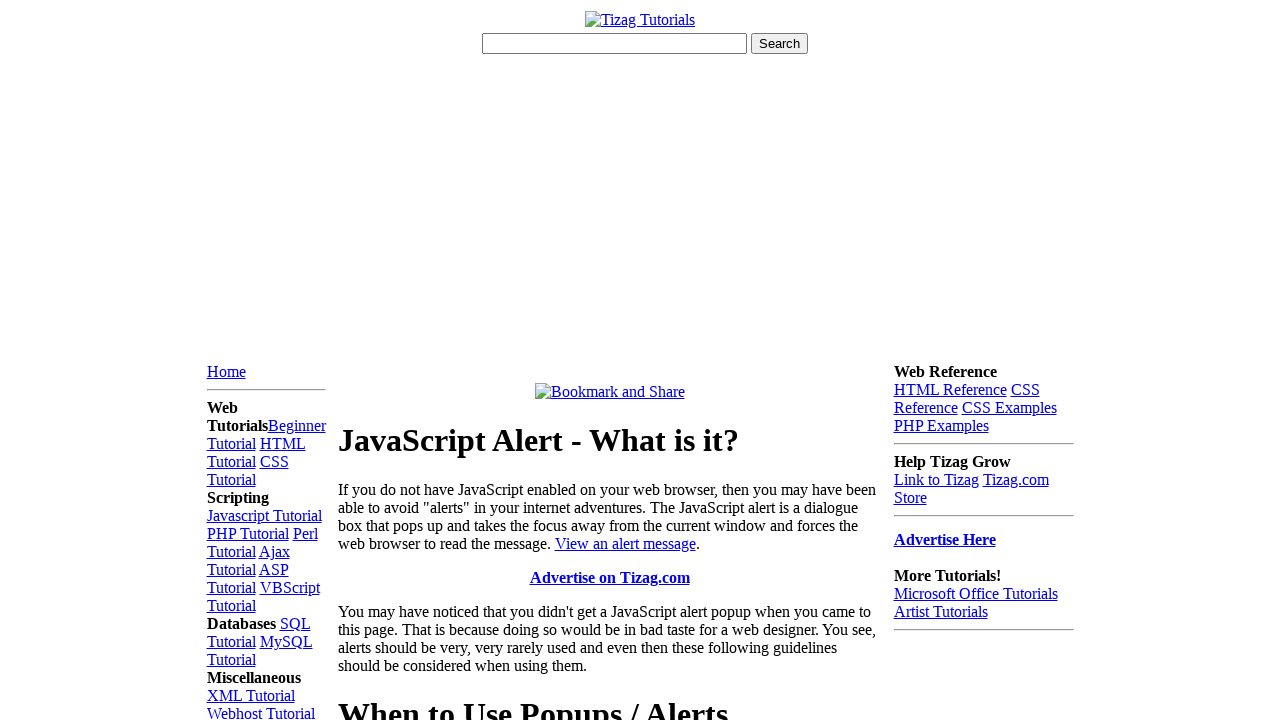

Clicked button that triggers JavaScript alert at (397, 361) on xpath=//html/body/table[3]/tbody/tr[1]/td[2]/table/tbody/tr/td/div[4]/form/input
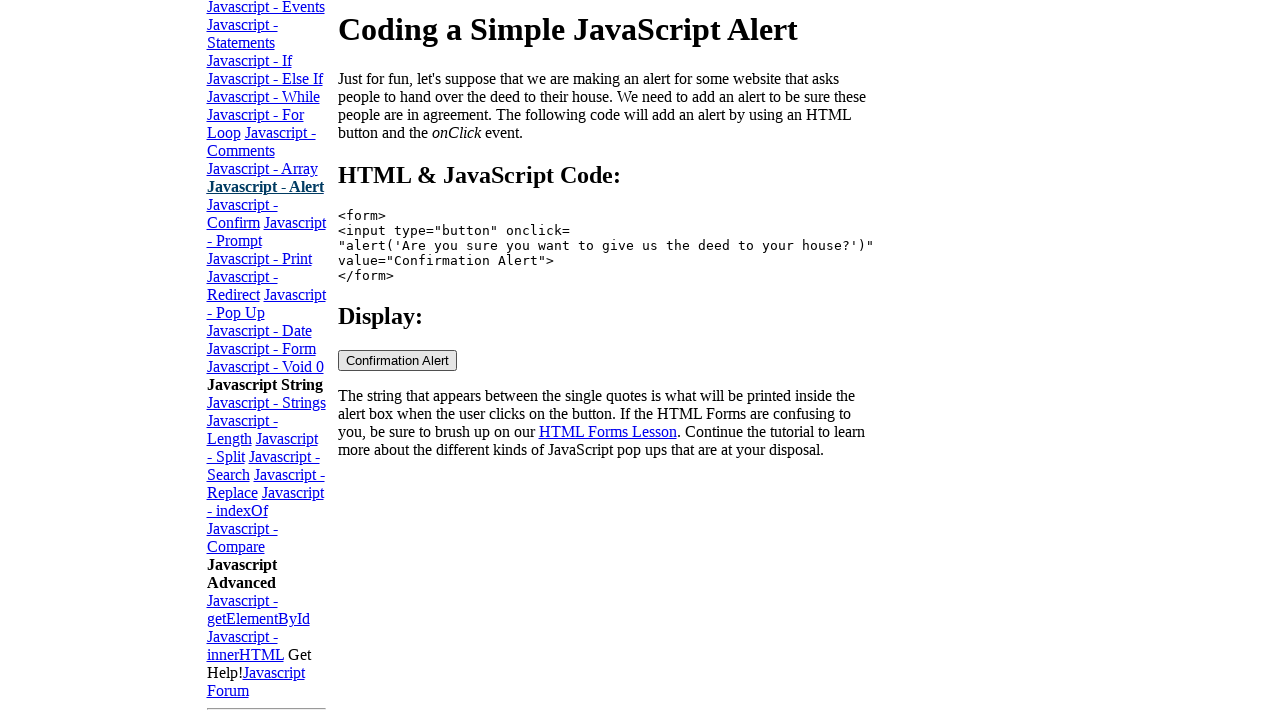

Set up dialog handler to accept alerts
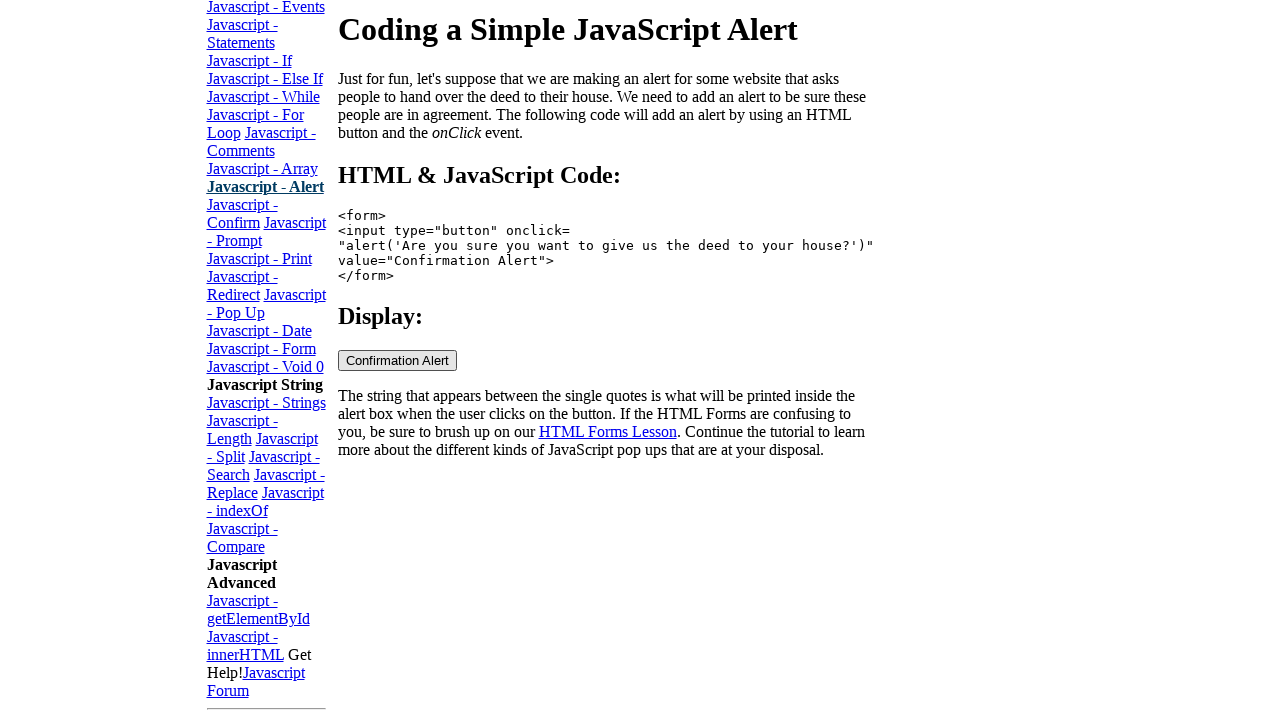

Set up one-time dialog handler to accept the alert when it appears
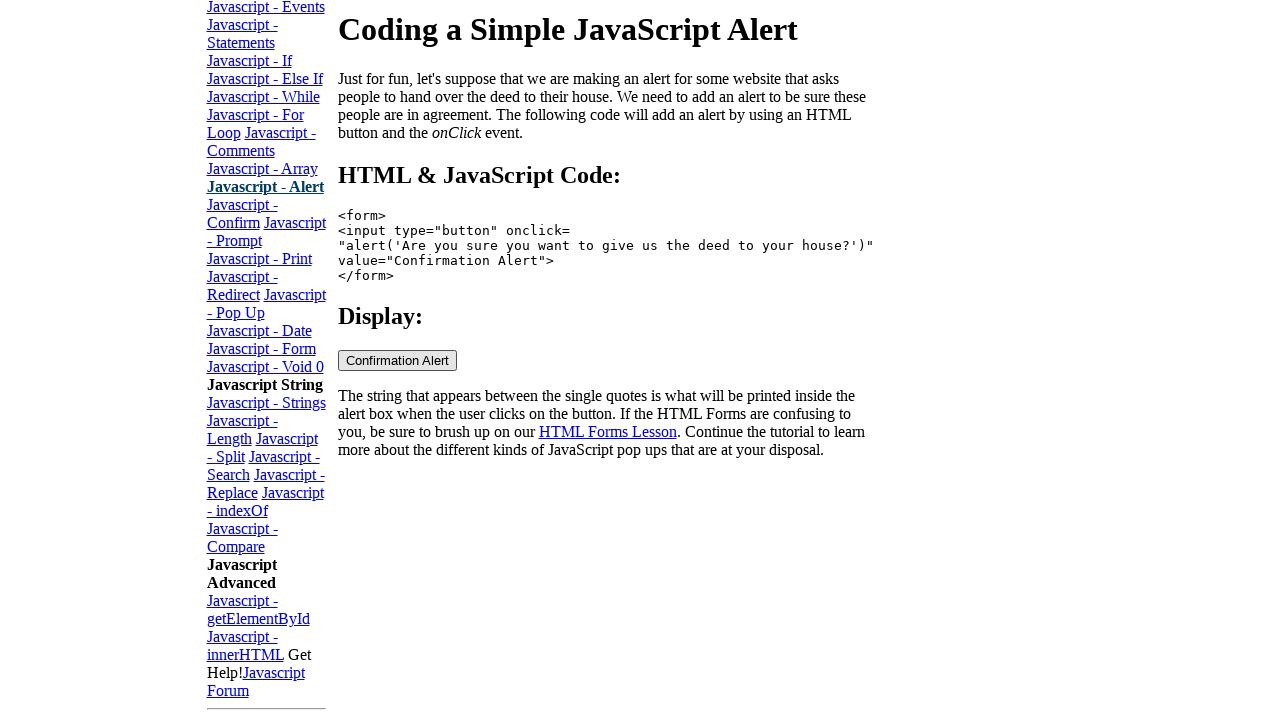

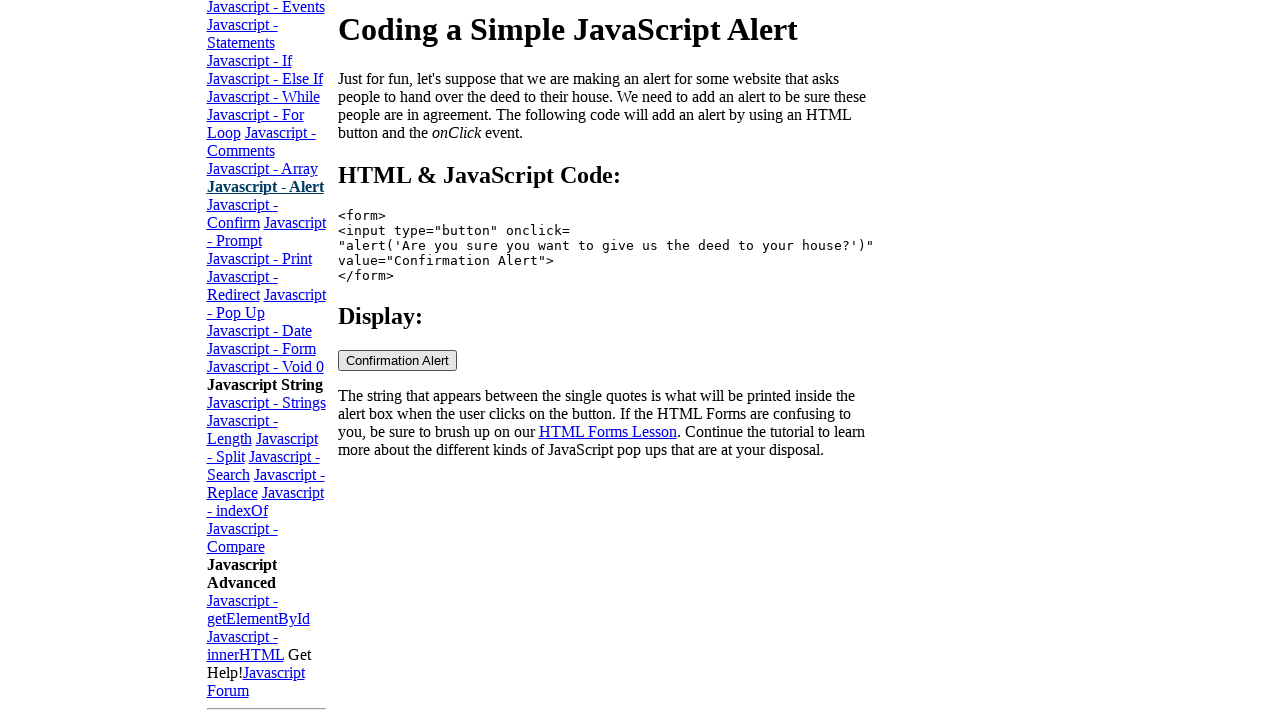